Tests page scrolling functionality by scrolling down 4000 pixels and then scrolling back up 4000 pixels on the Selenium downloads page

Starting URL: https://www.selenium.dev/downloads/

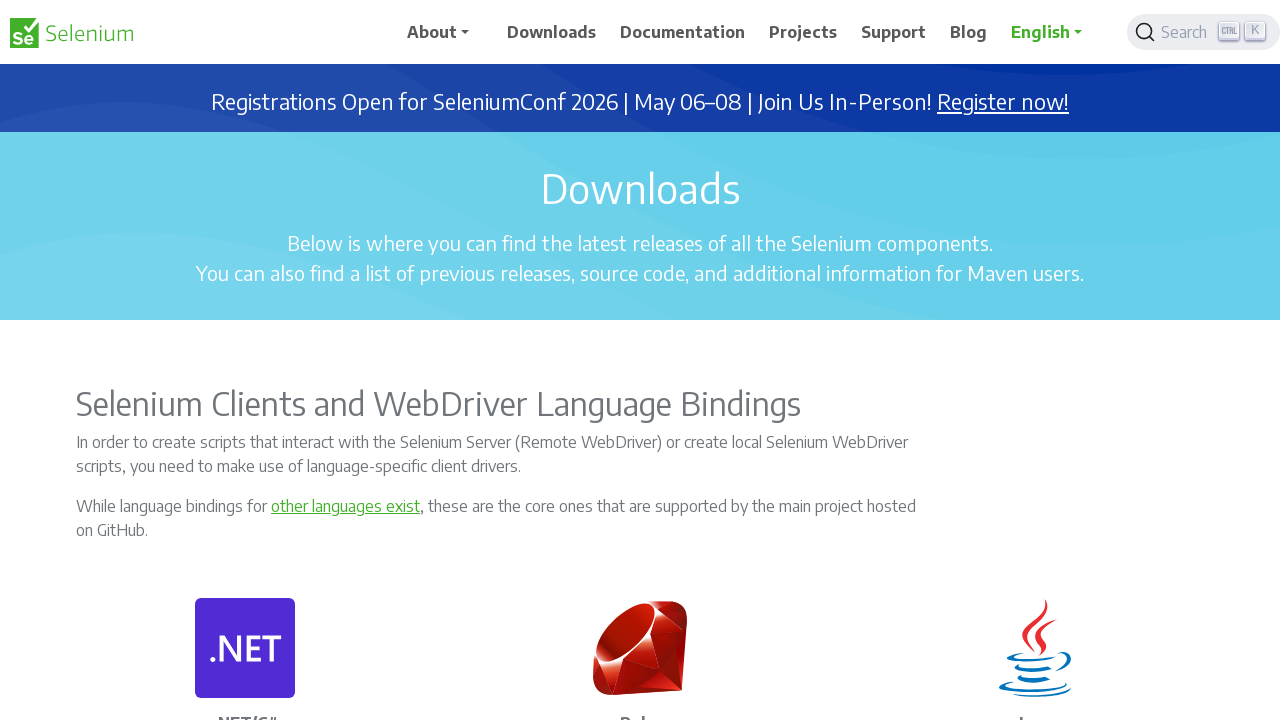

Scrolled down 4000 pixels on Selenium downloads page
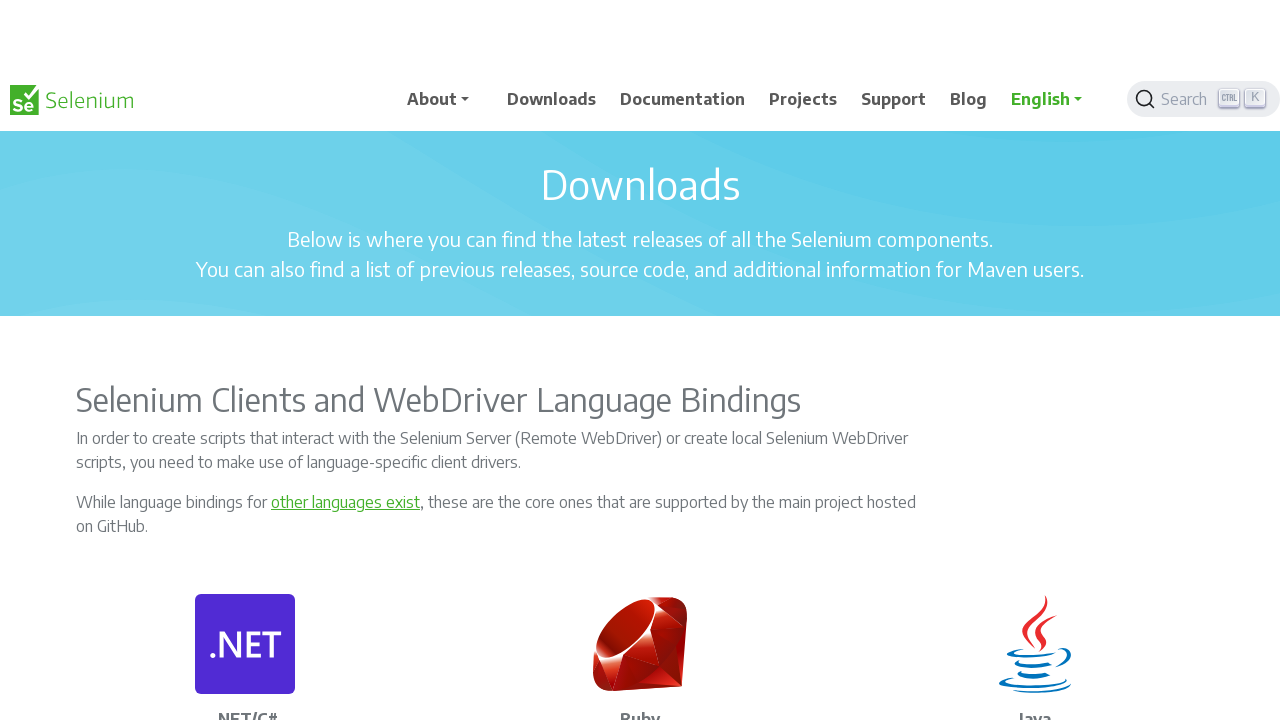

Waited 2000ms for scroll animation to complete
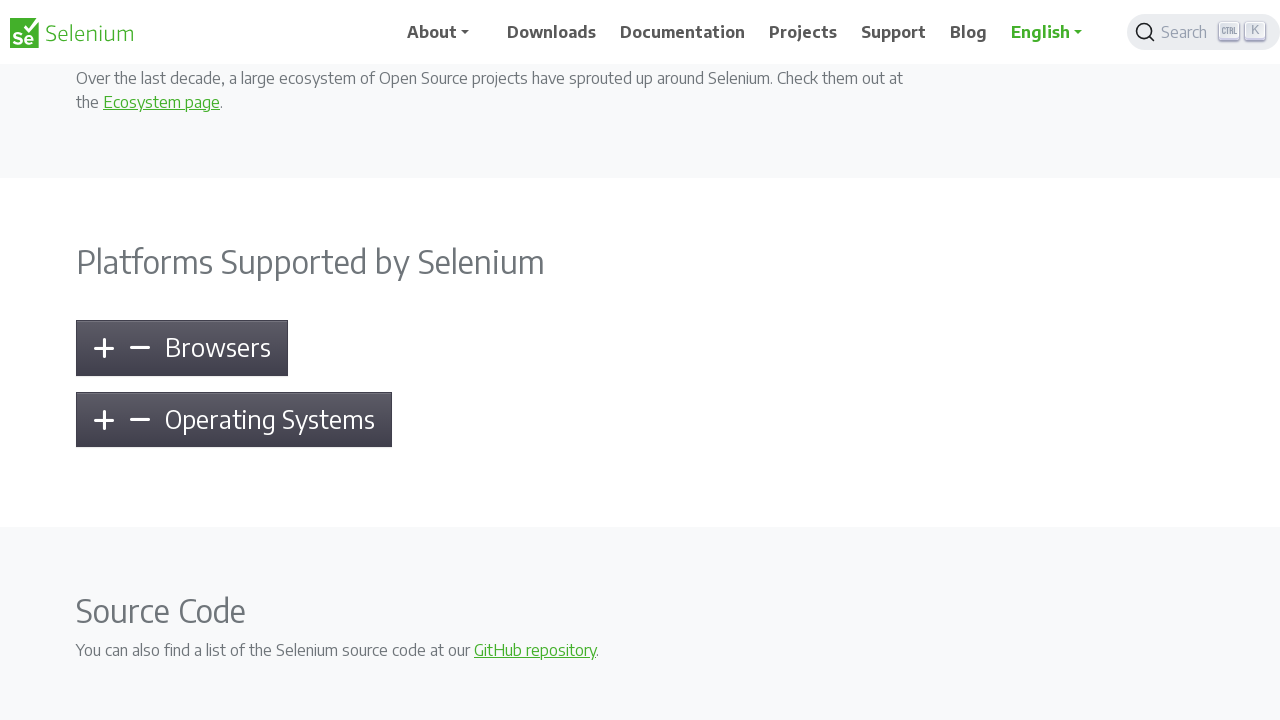

Scrolled back up 4000 pixels to return to original position
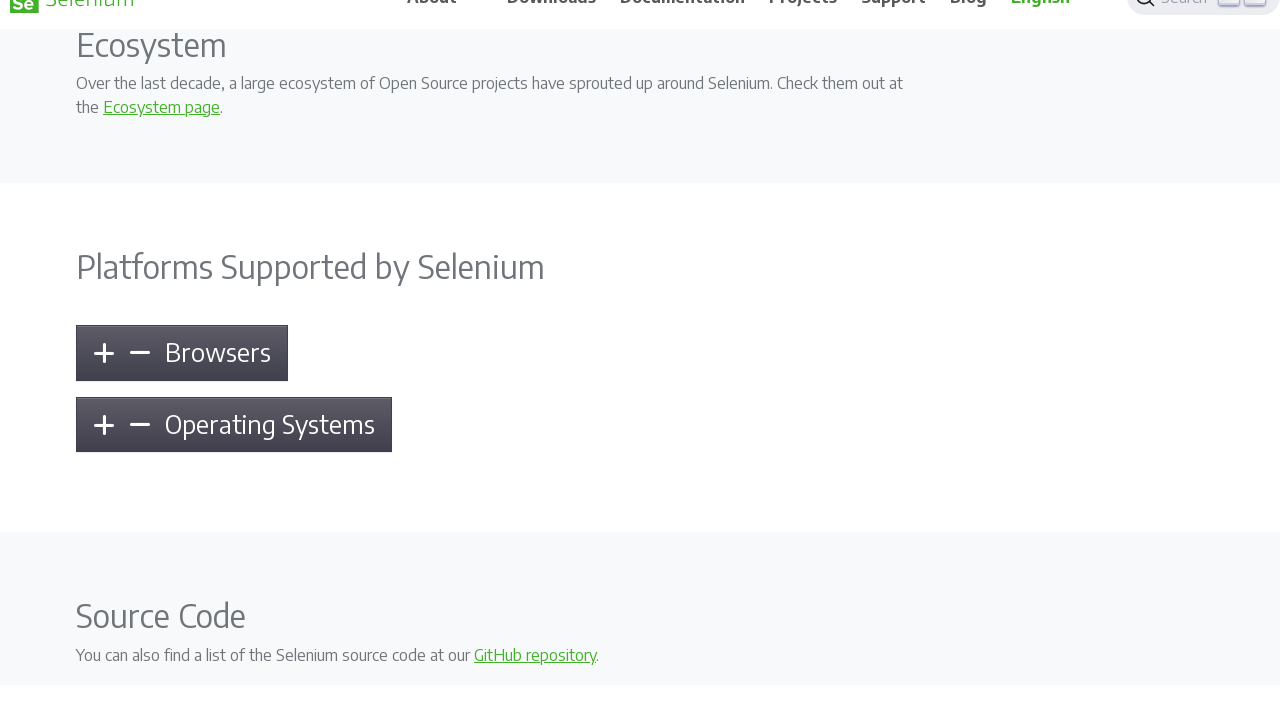

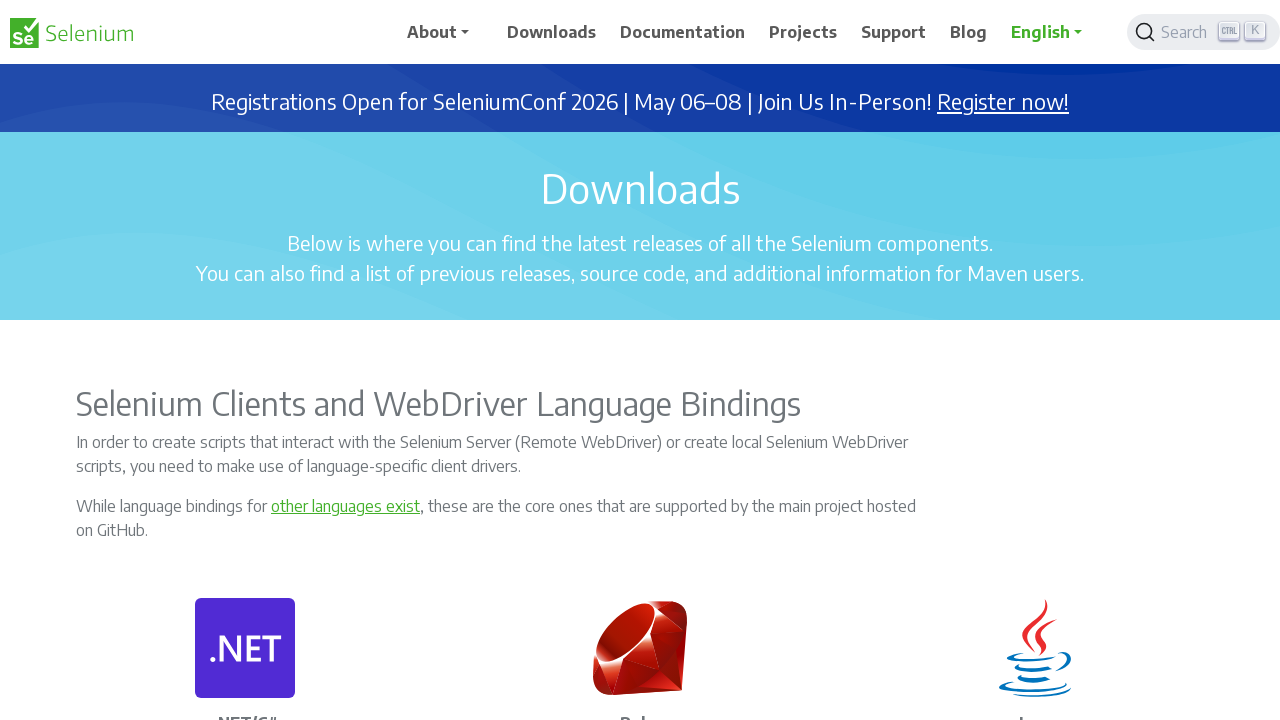